Tests handling of a JavaScript prompt dialog by clicking the prompt button and entering text before accepting

Starting URL: https://testautomationpractice.blogspot.com/

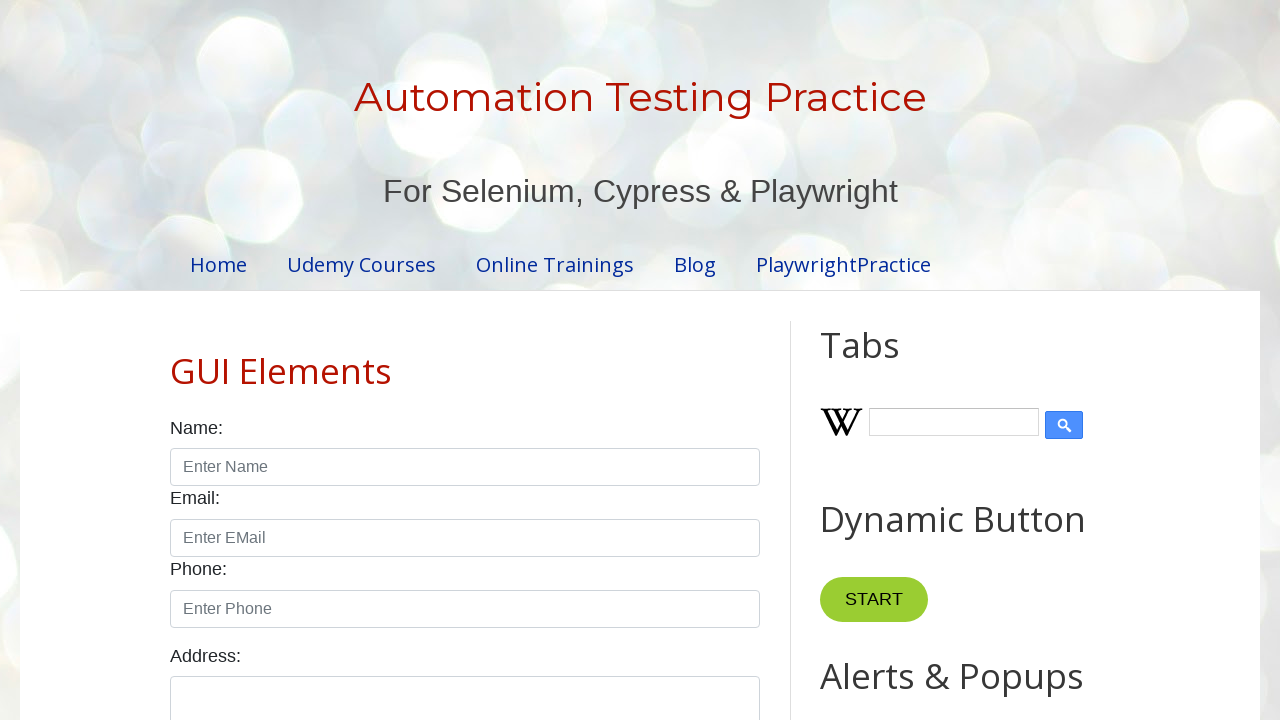

Set up dialog handler to capture and accept prompt with text 'I am in a prompt'
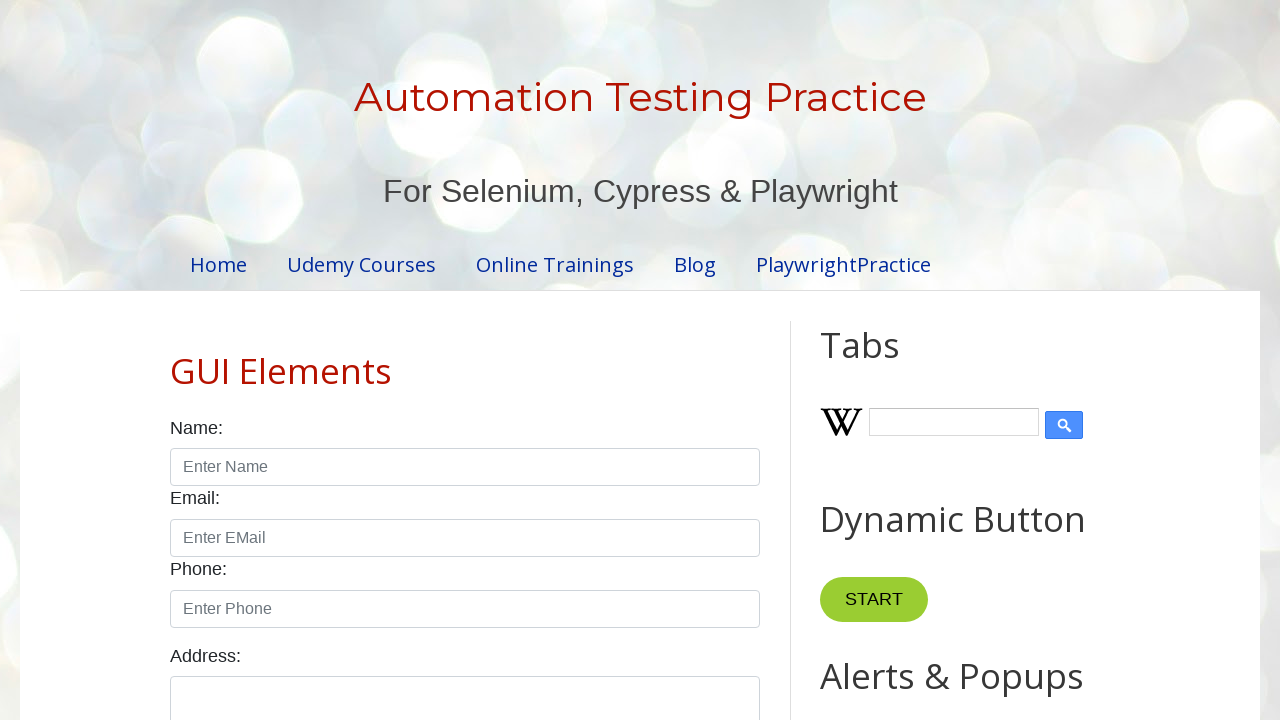

Clicked prompt button to trigger JavaScript prompt dialog at (890, 360) on #promptBtn
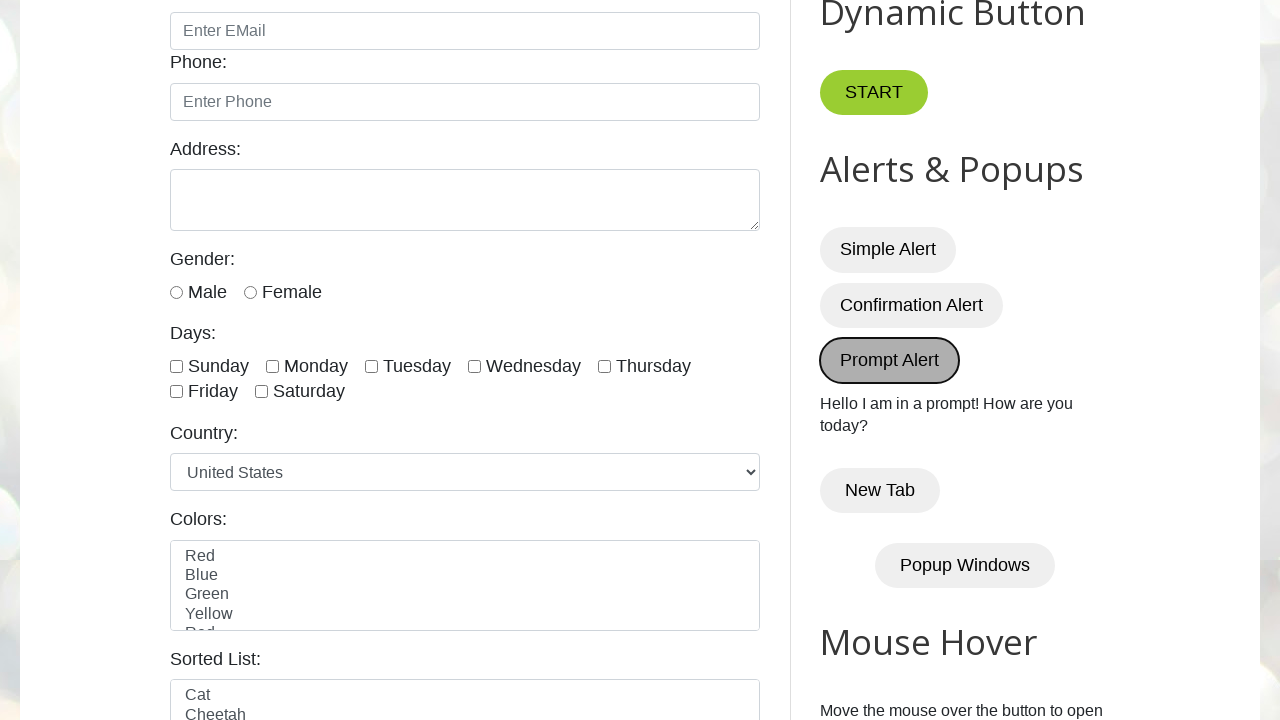

Waited for prompt dialog to be handled and closed
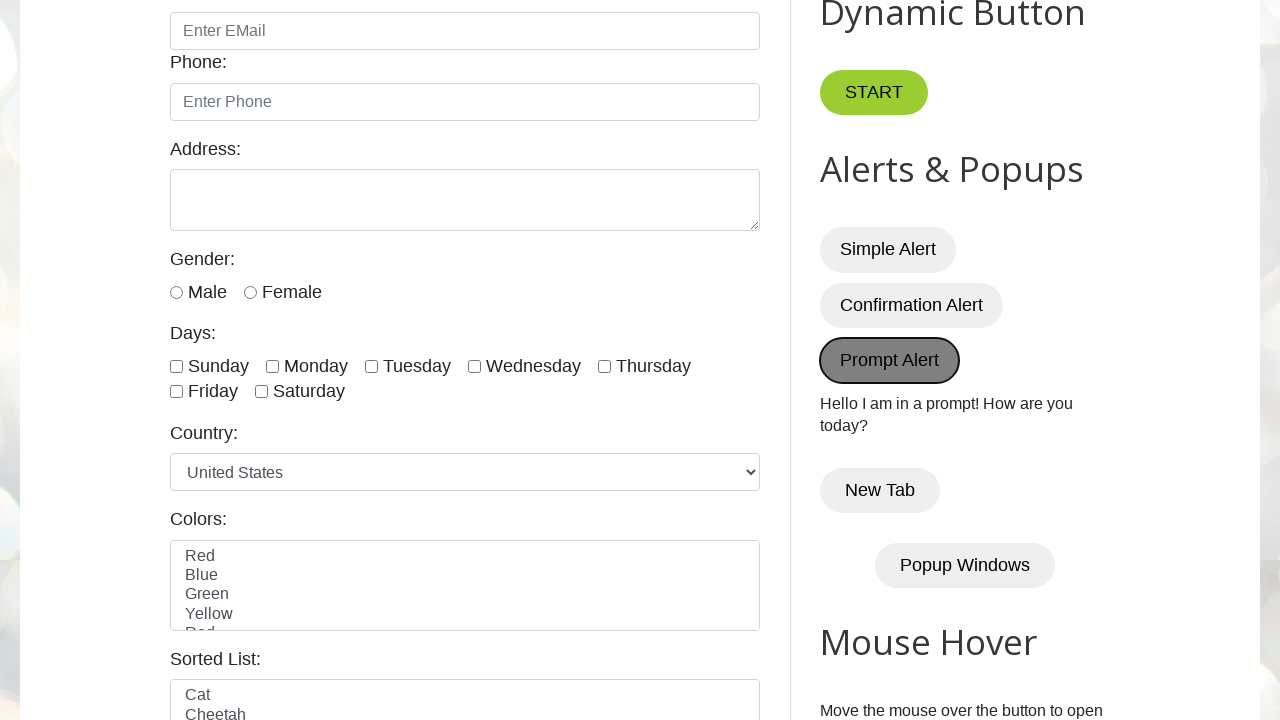

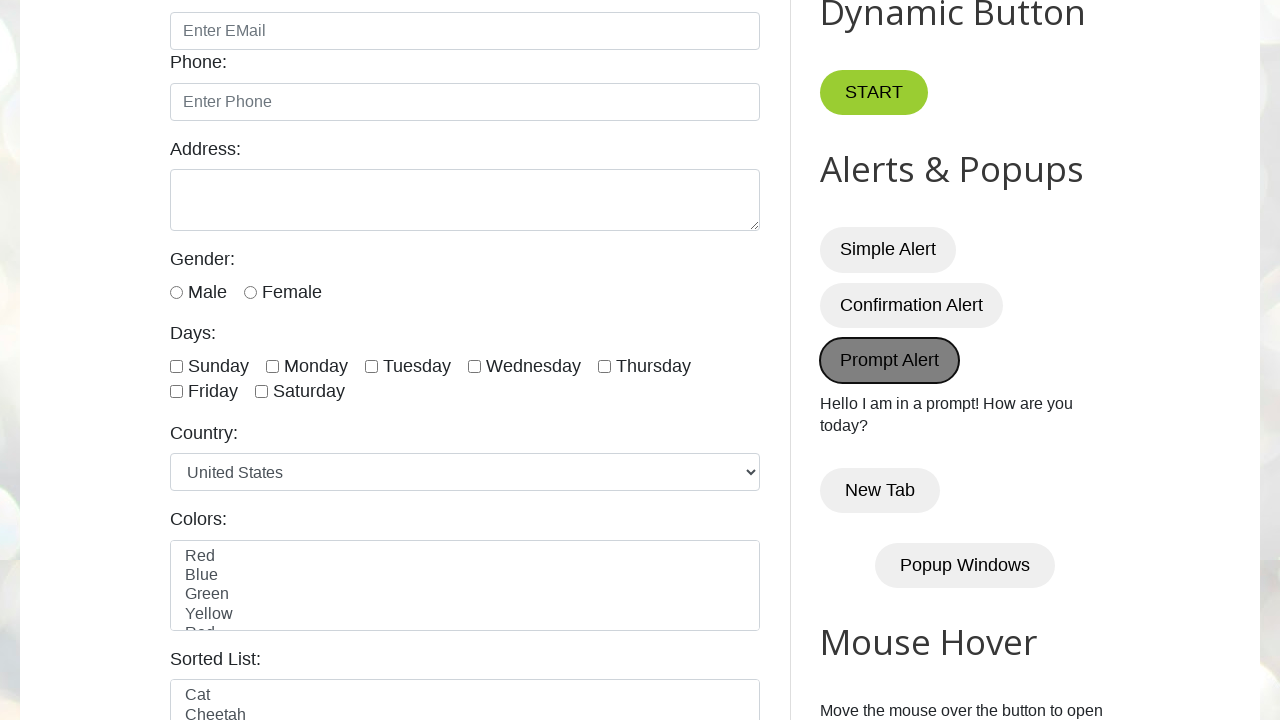